Navigates to a handball match center statistics page, scrolls to load content, and verifies that the player statistics table is displayed with player data.

Starting URL: https://www.handball.ch/de/matchcenter/gruppen/12135#/stats

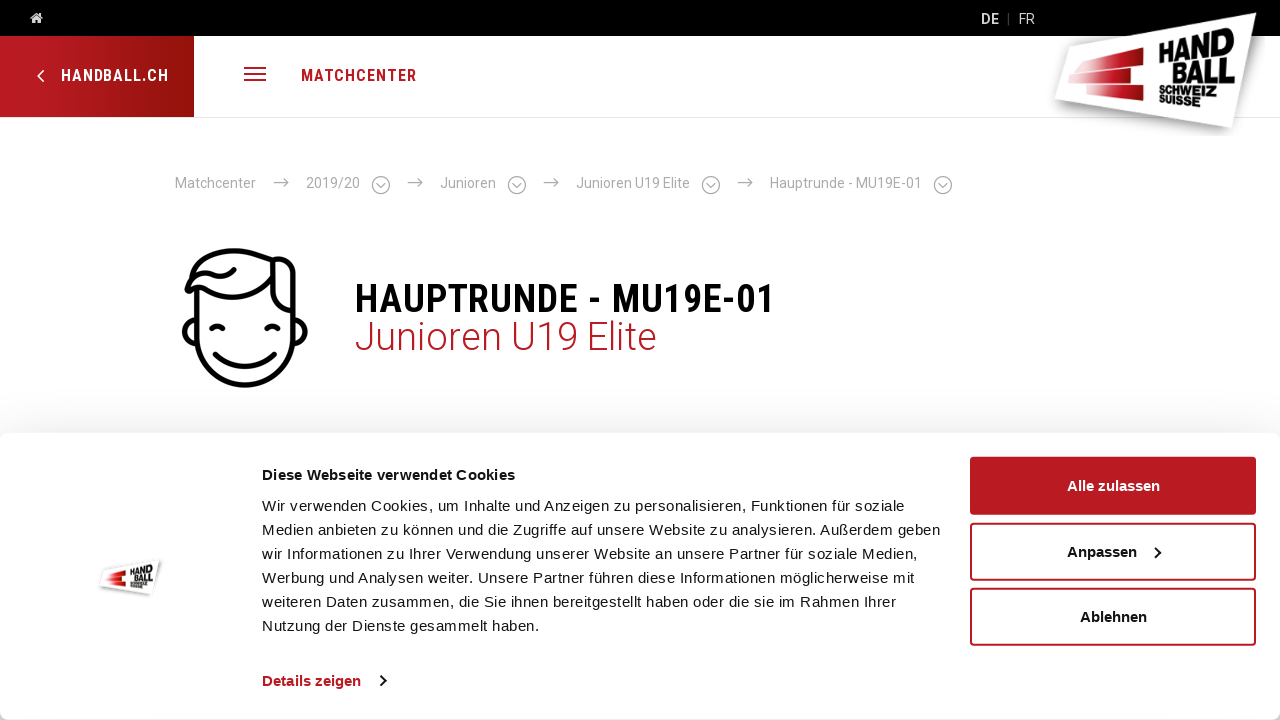

Scrolled to bottom of page to trigger lazy loading
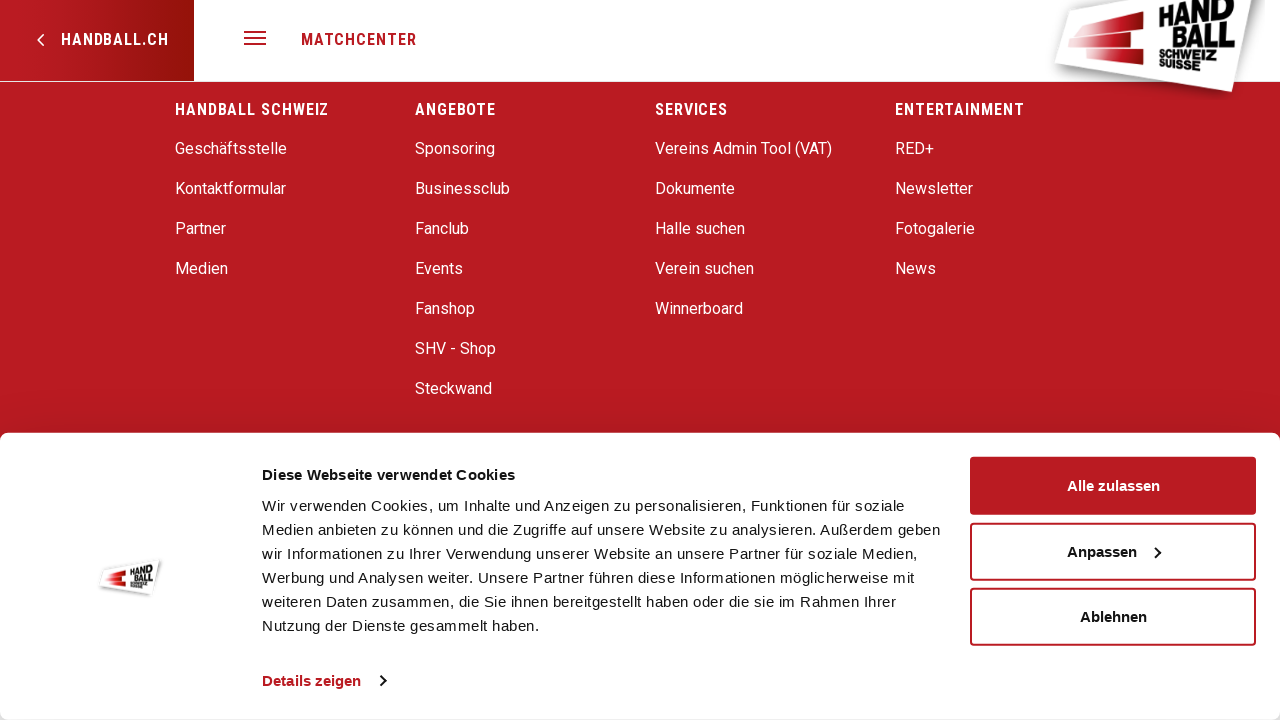

Stats table became visible
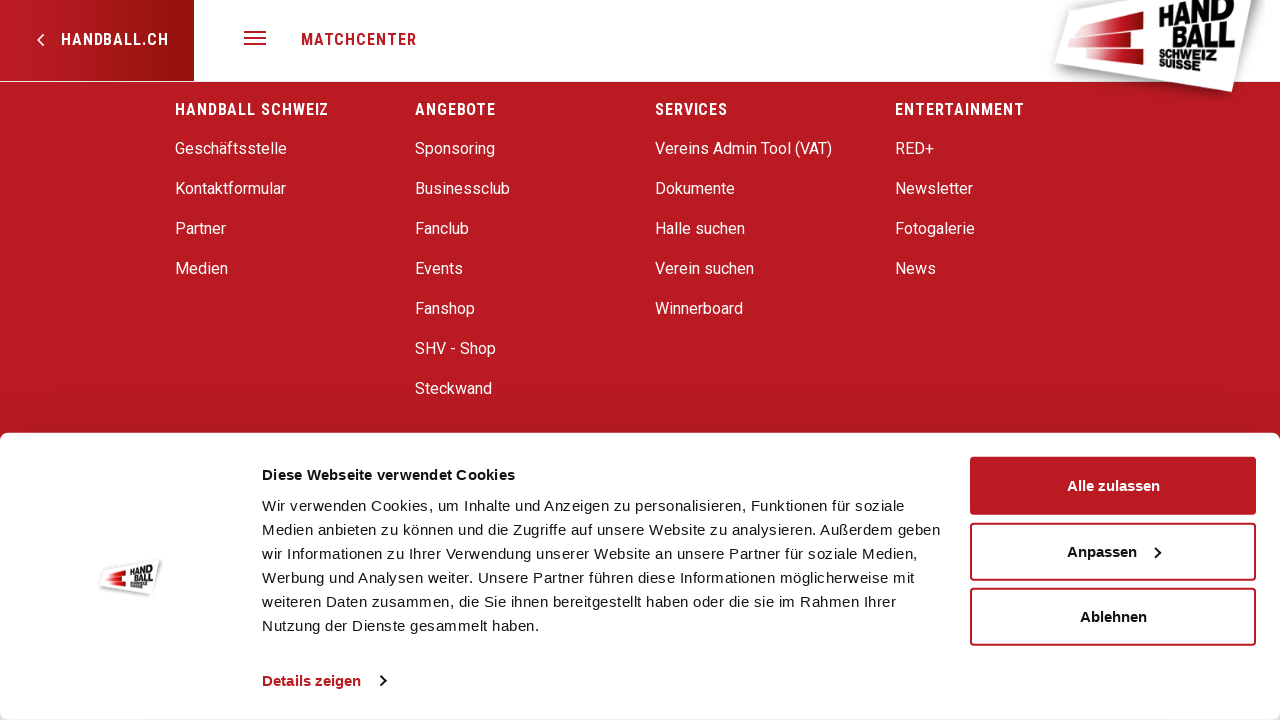

First player row loaded in statistics table
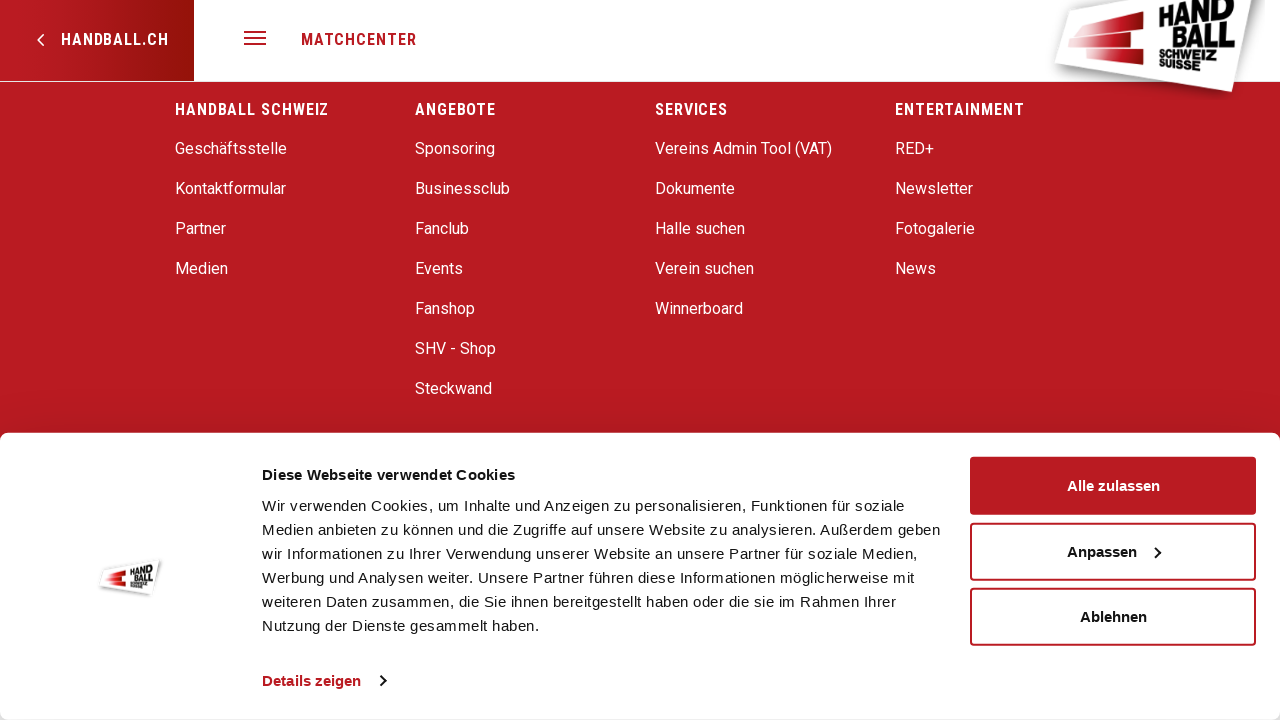

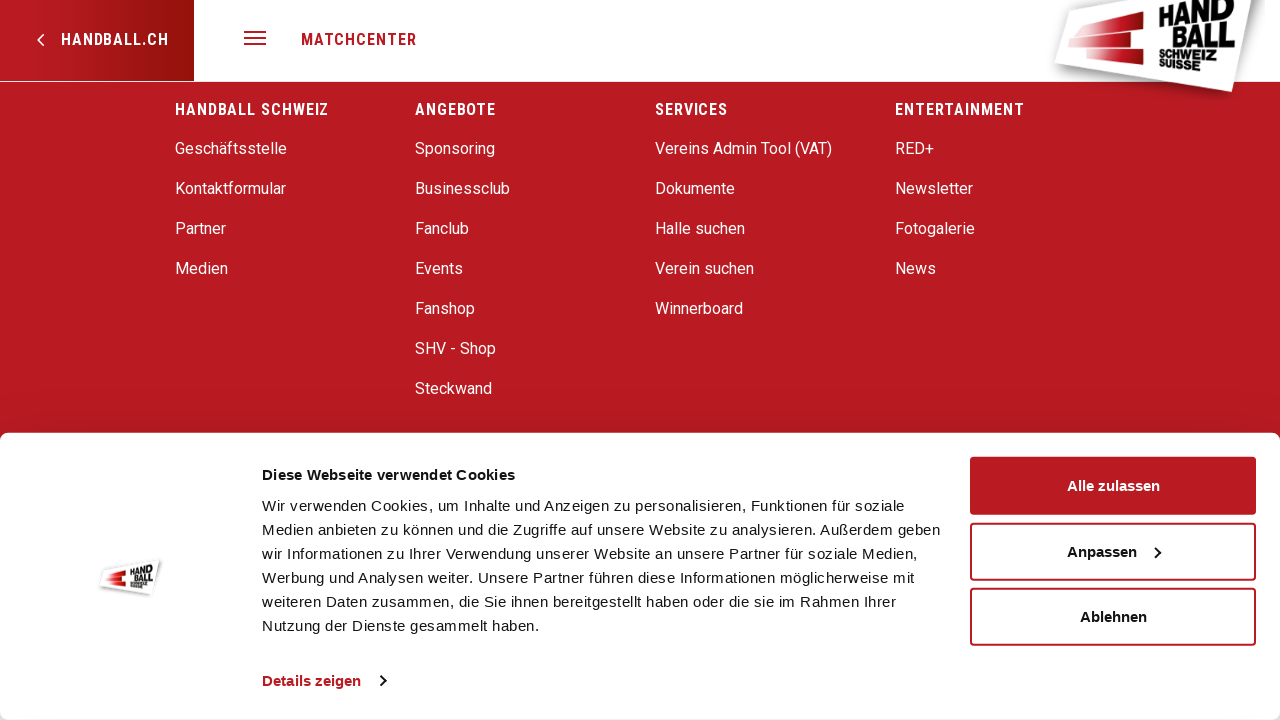